Tests completing a todo item by checking its checkbox and verifying it shows as completed

Starting URL: https://demo.playwright.dev/todomvc

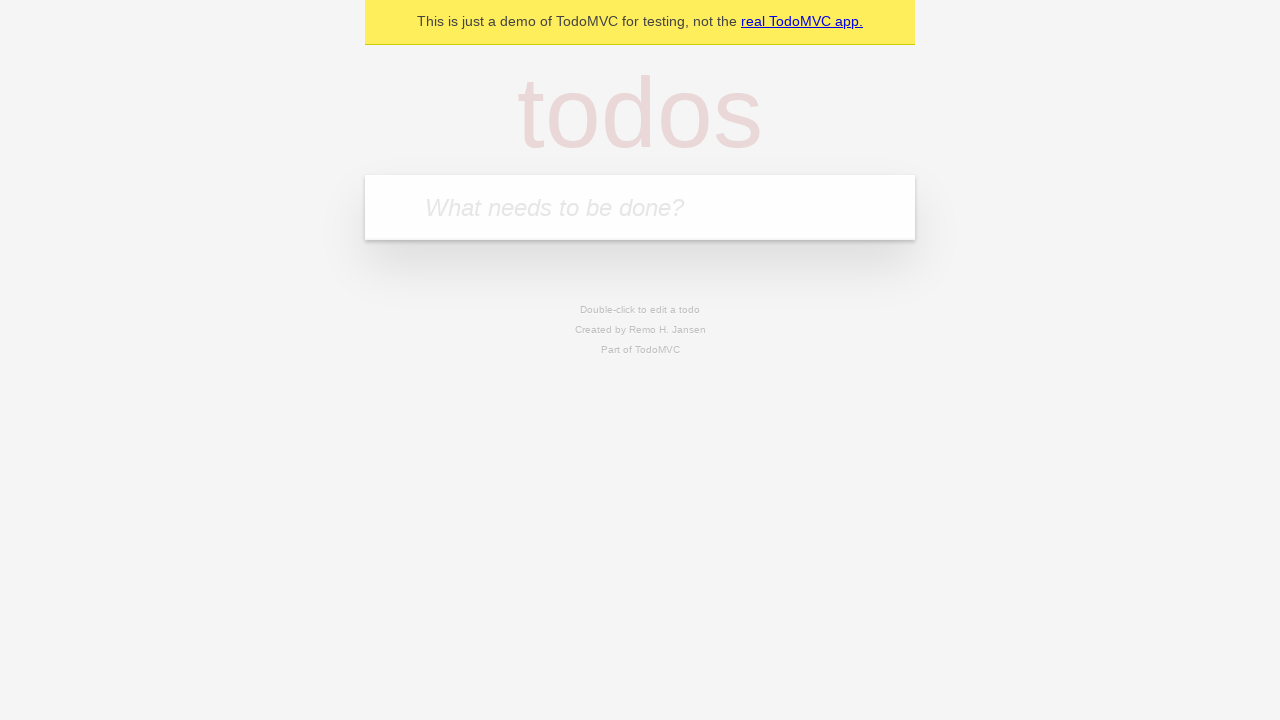

Filled new todo input with 'Learn Playwright' on .new-todo
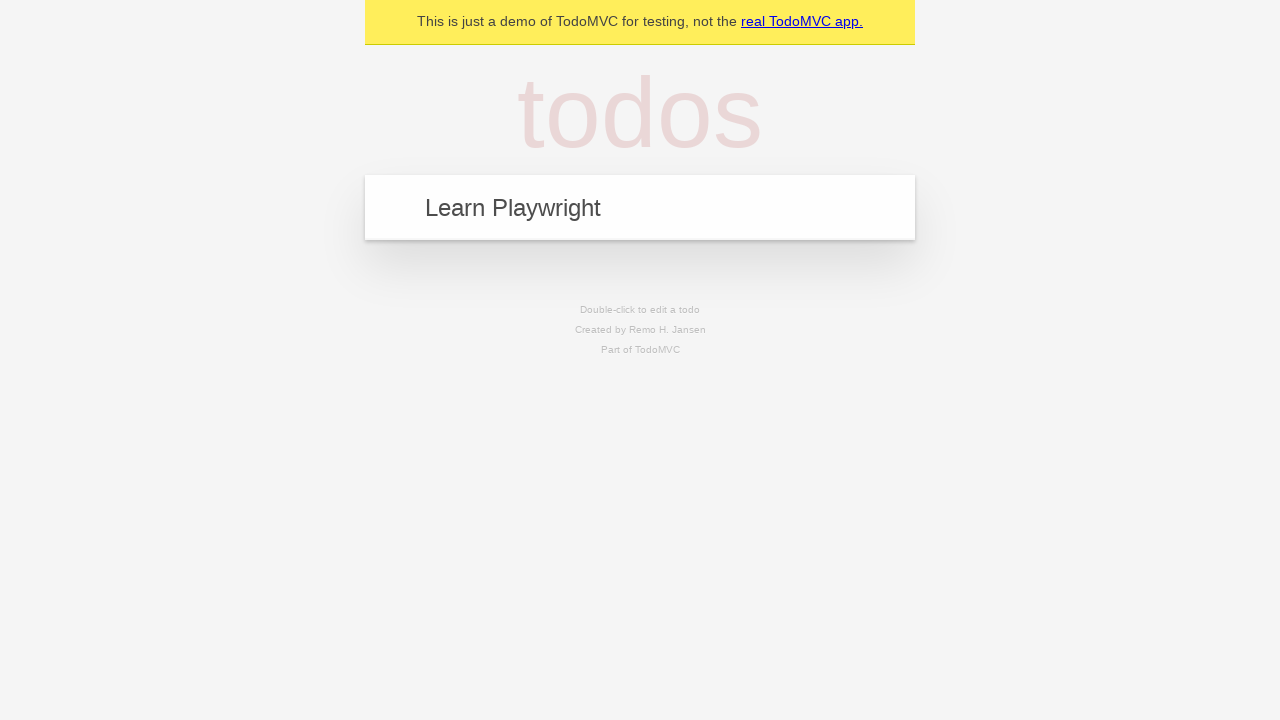

Pressed Enter to add the todo item on .new-todo
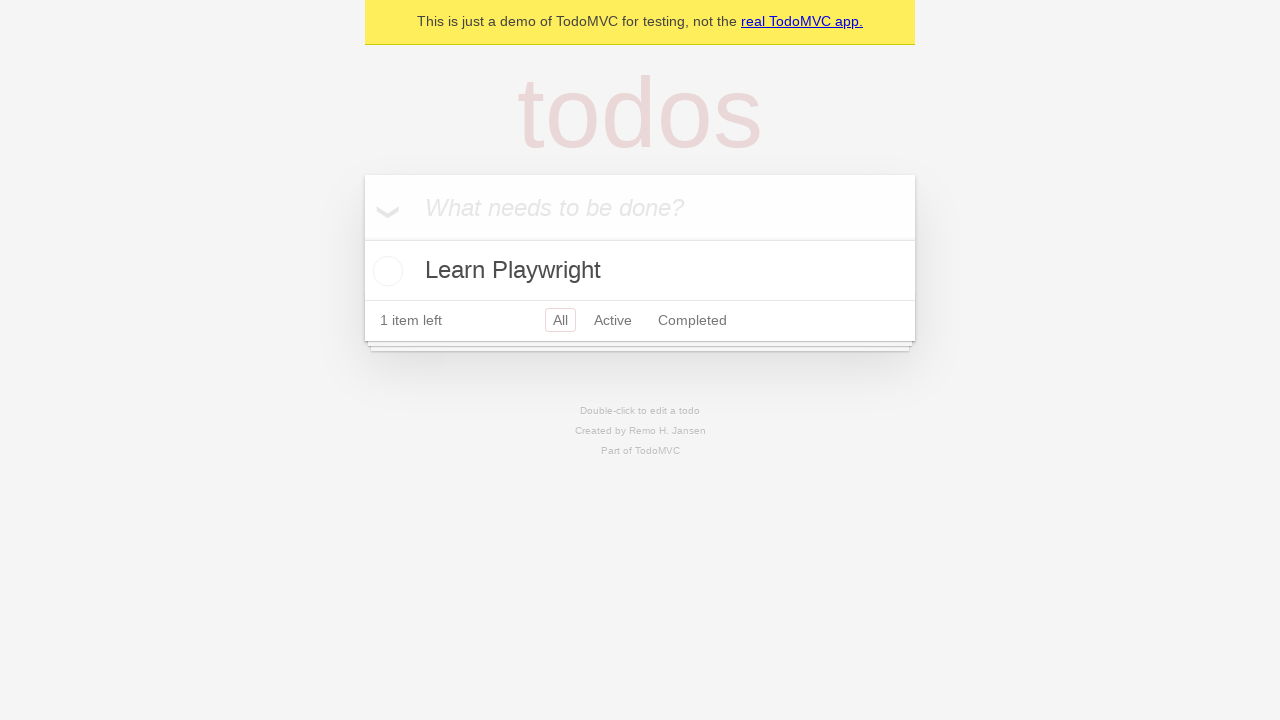

Located the 'Learn Playwright' todo item
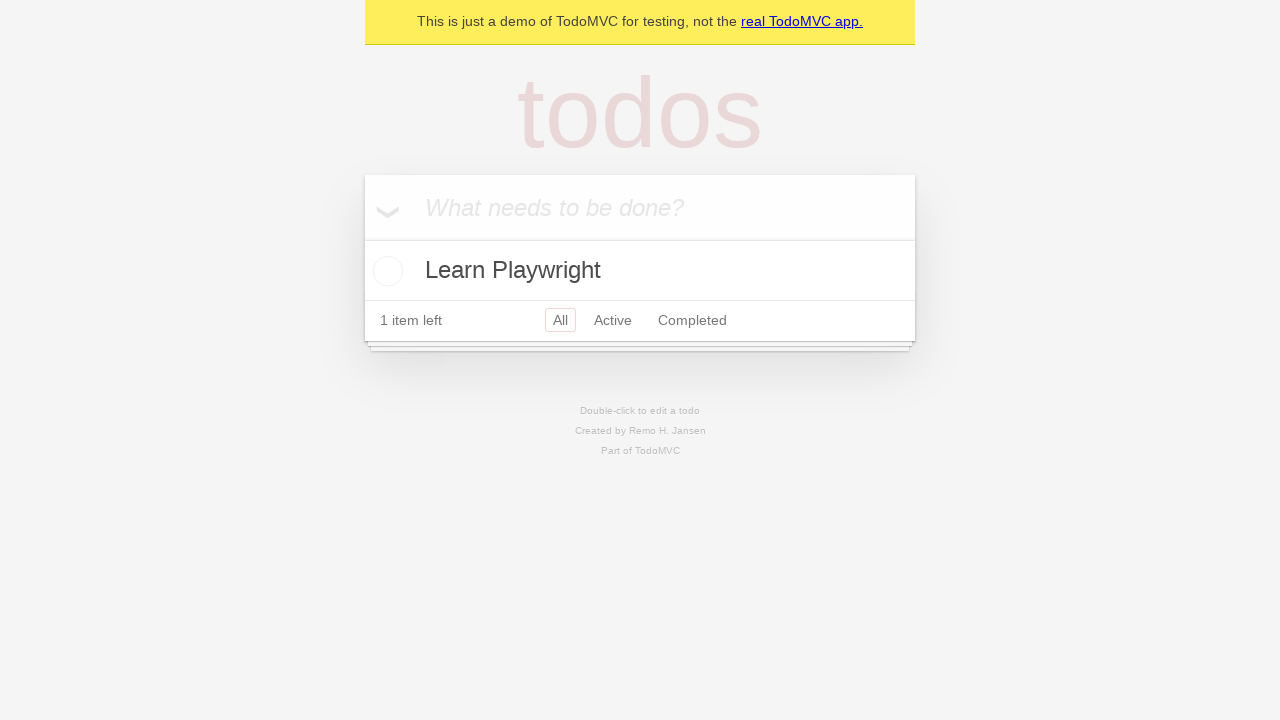

Checked the checkbox to mark todo item as completed at (385, 271) on .todo-list li >> internal:has-text="Learn Playwright"i >> .toggle
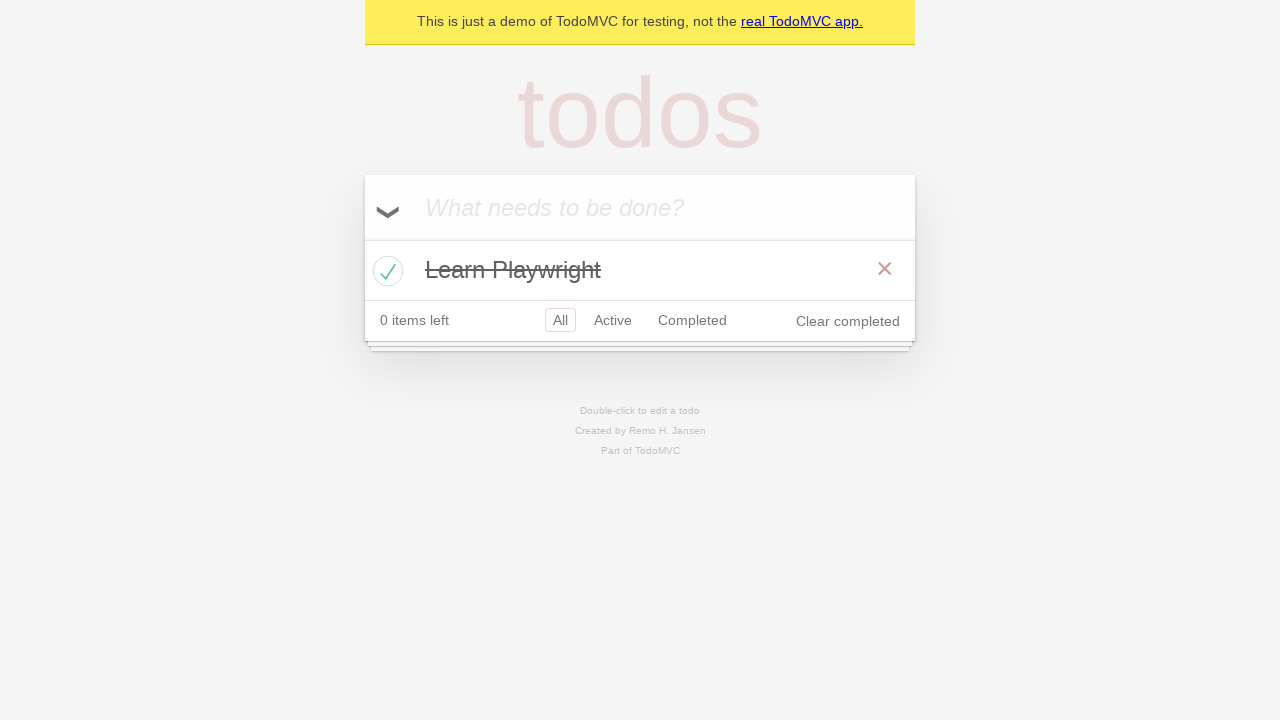

Verified that the todo item displays with completed class
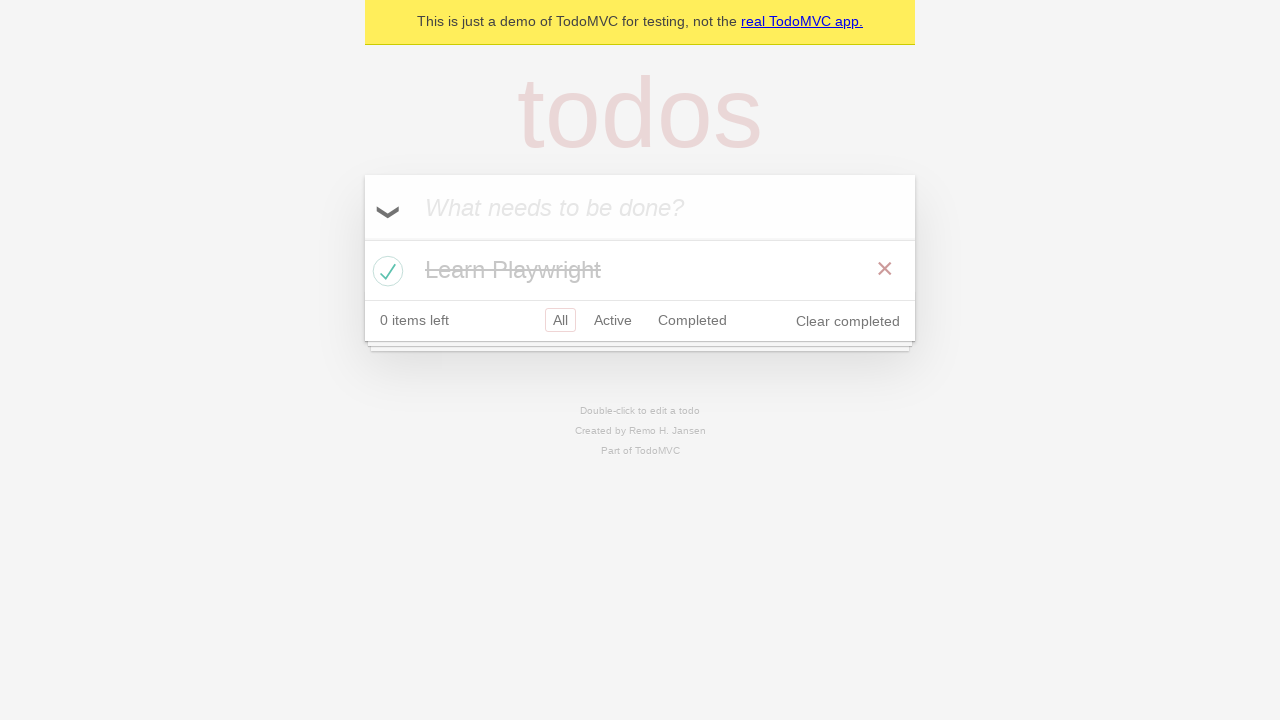

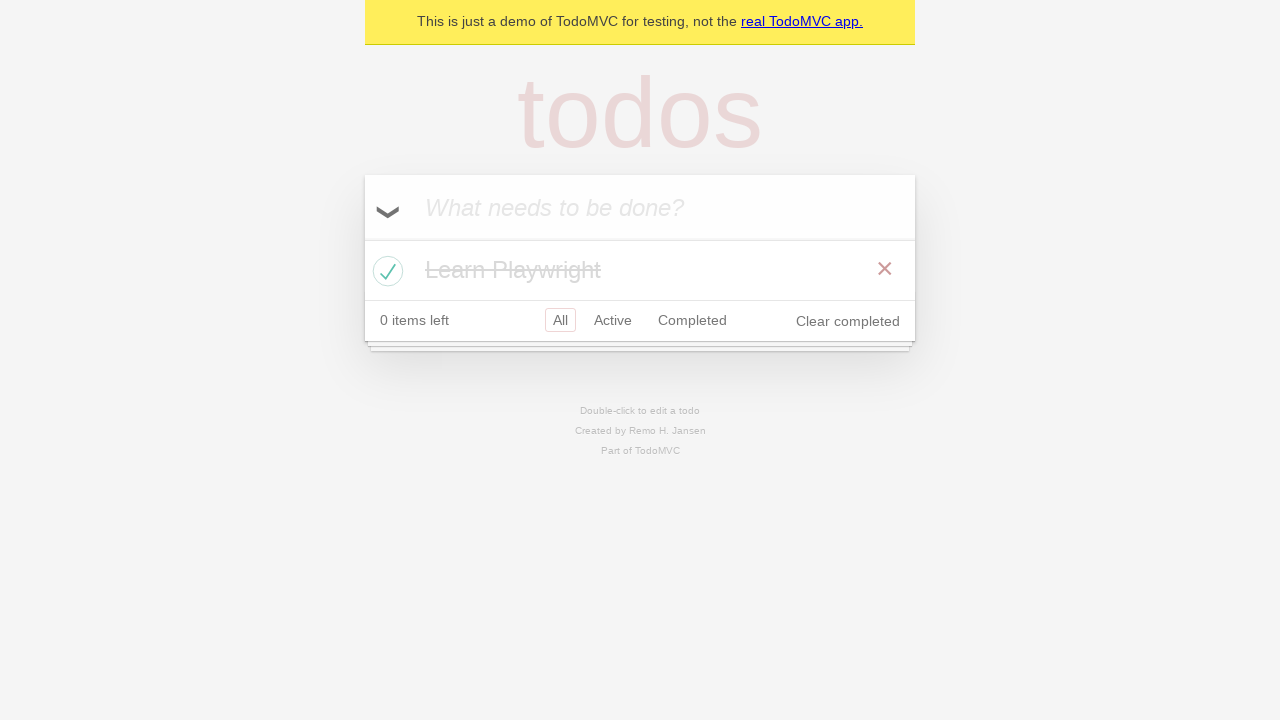